Tests filling the Full Name field in the DemoQA text box form

Starting URL: https://demoqa.com/text-box/

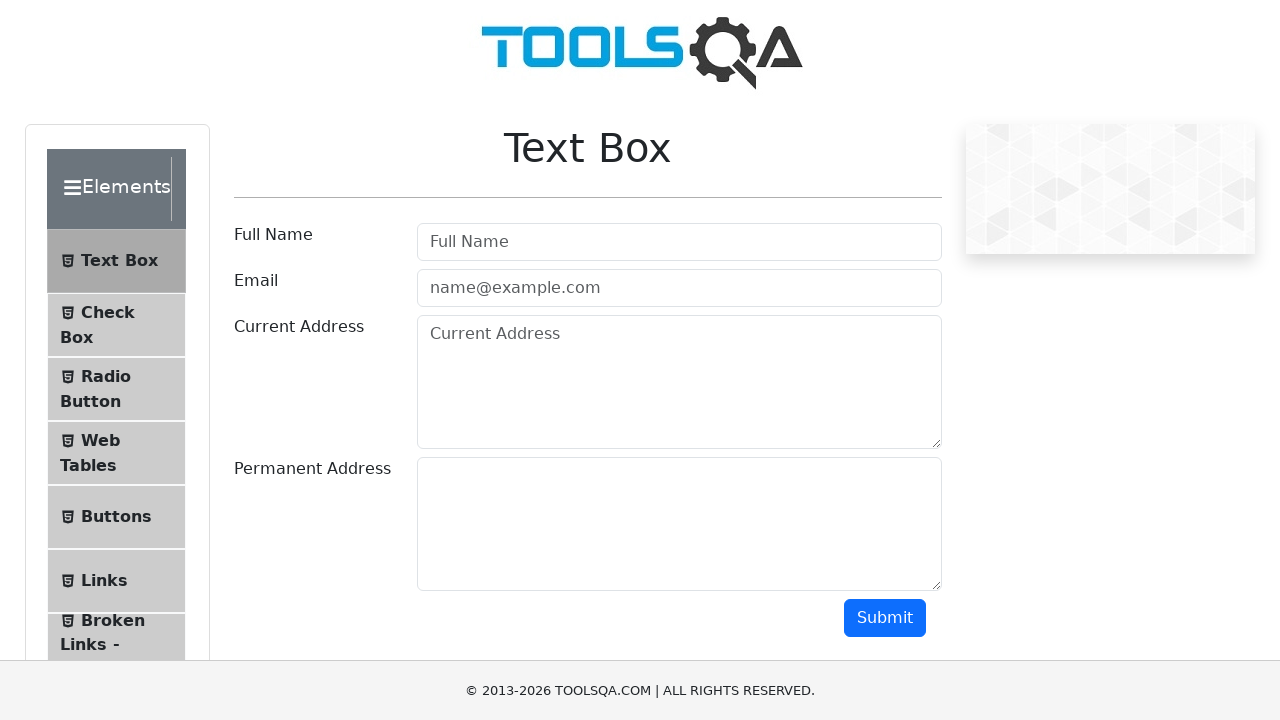

Filled Full Name field with 'Monsse Vargas' on #userName
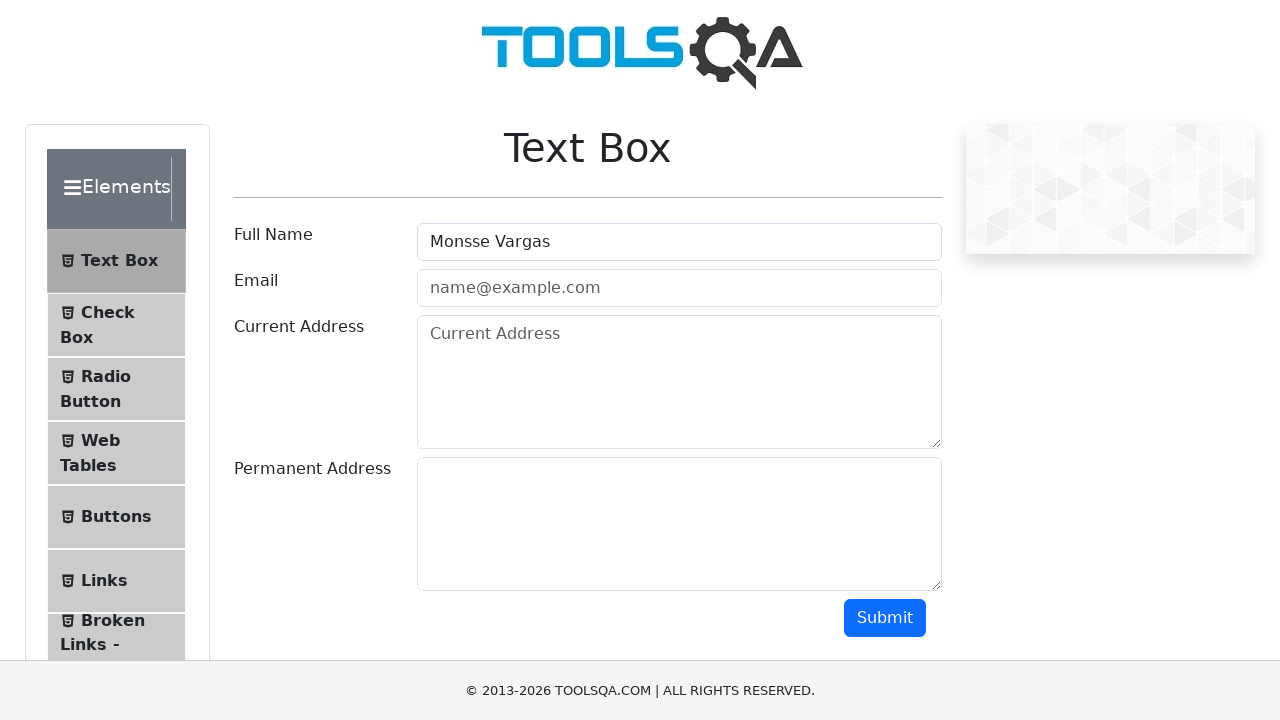

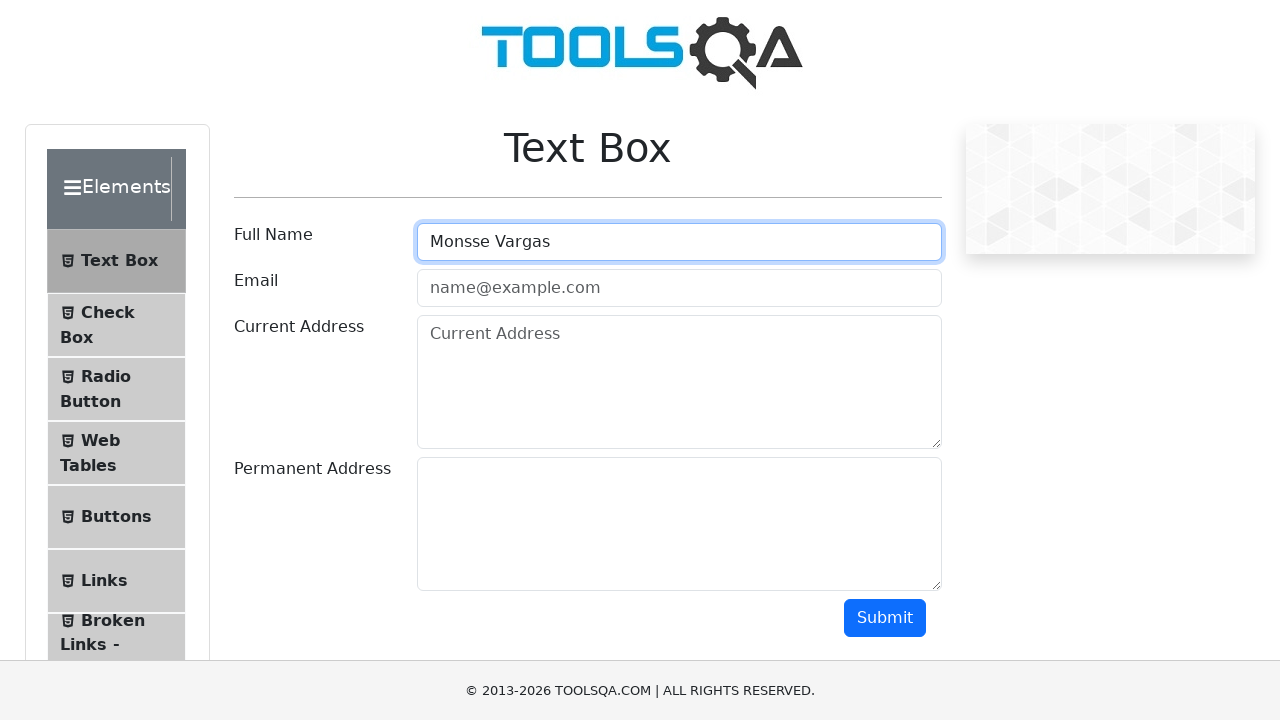